Tests the Small Business Solution section navigation, verifies the section header, and clicks the Connect with an Agent link to verify it redirects to the contact page.

Starting URL: https://business.comcast.com/learn/internet/sd-wan-small-business/?disablescripts=true

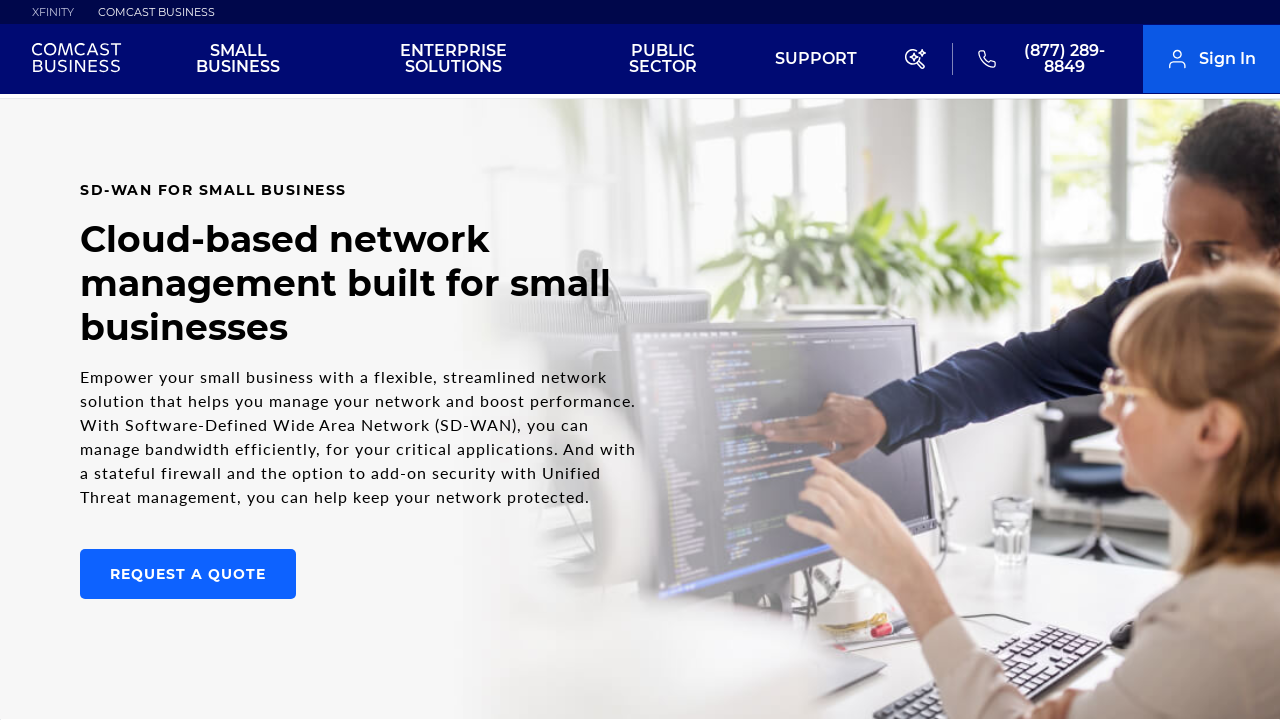

Clicked Small Business Solution jump link at (658, 361) on xpath=//*[@id="main"]/section/div[2]/div/ul/li[4]/a
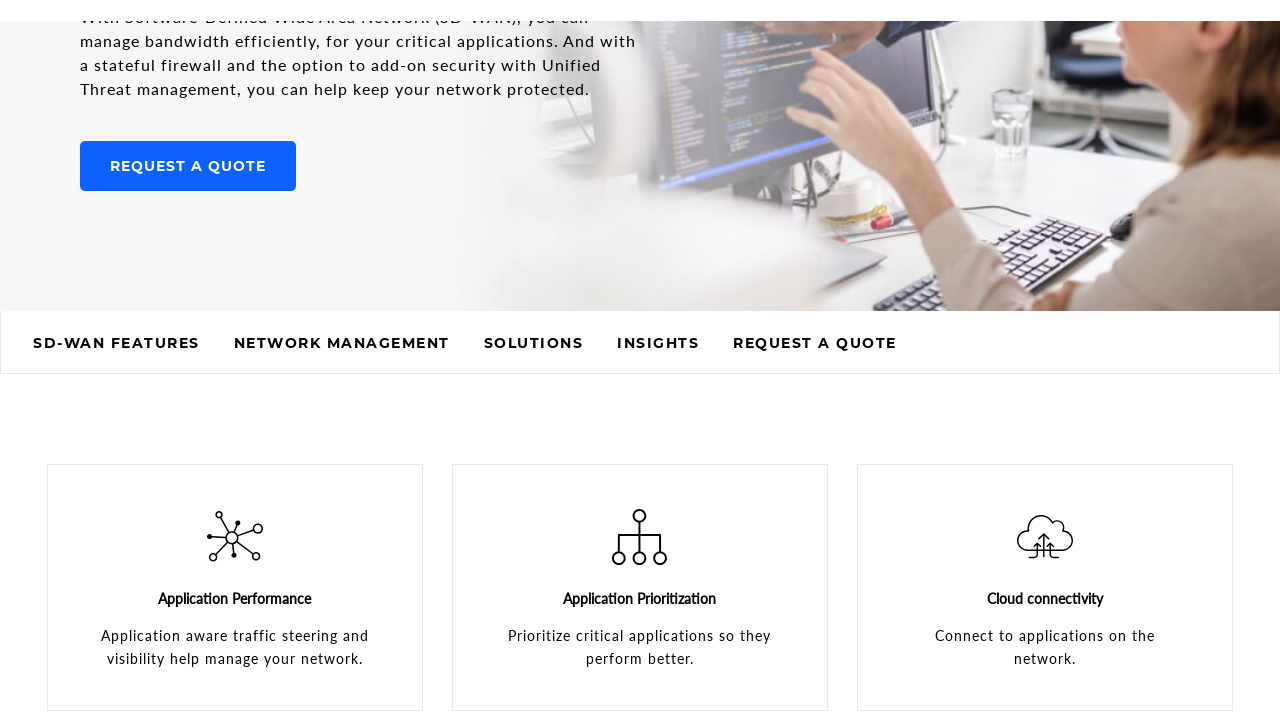

Waited for navigation to complete (2000ms)
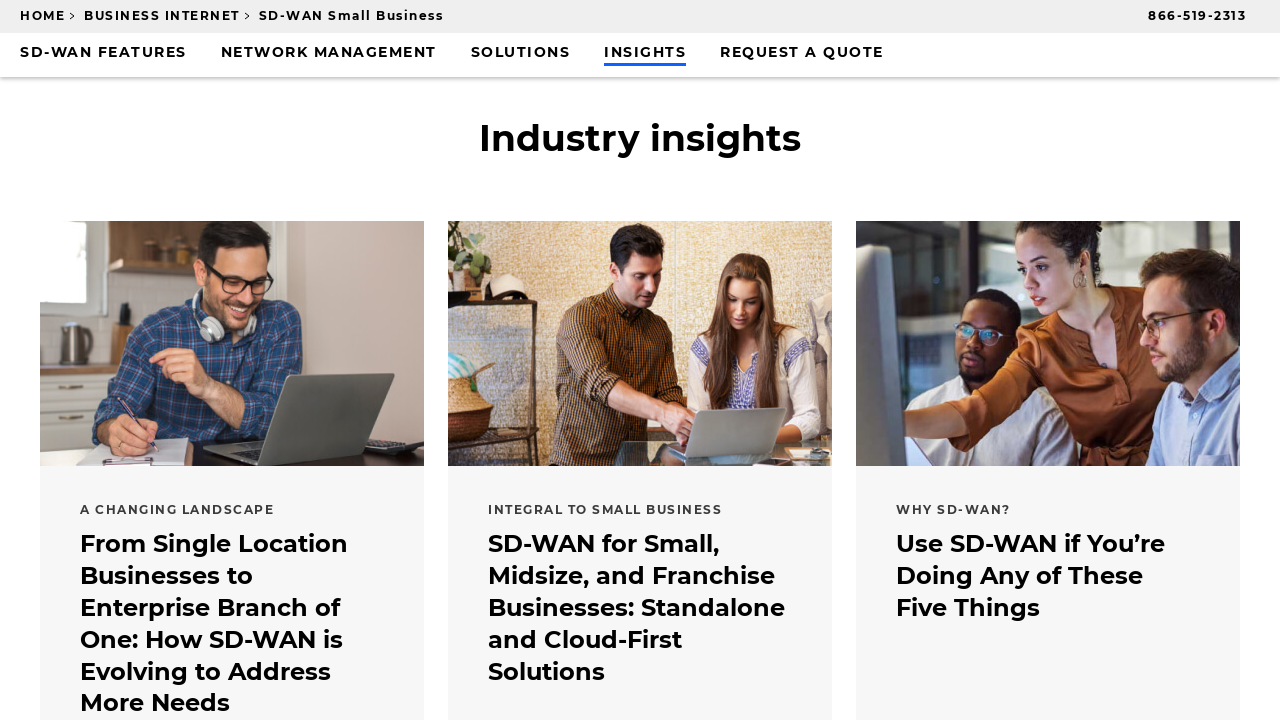

Retrieved Small Business Solution section header text
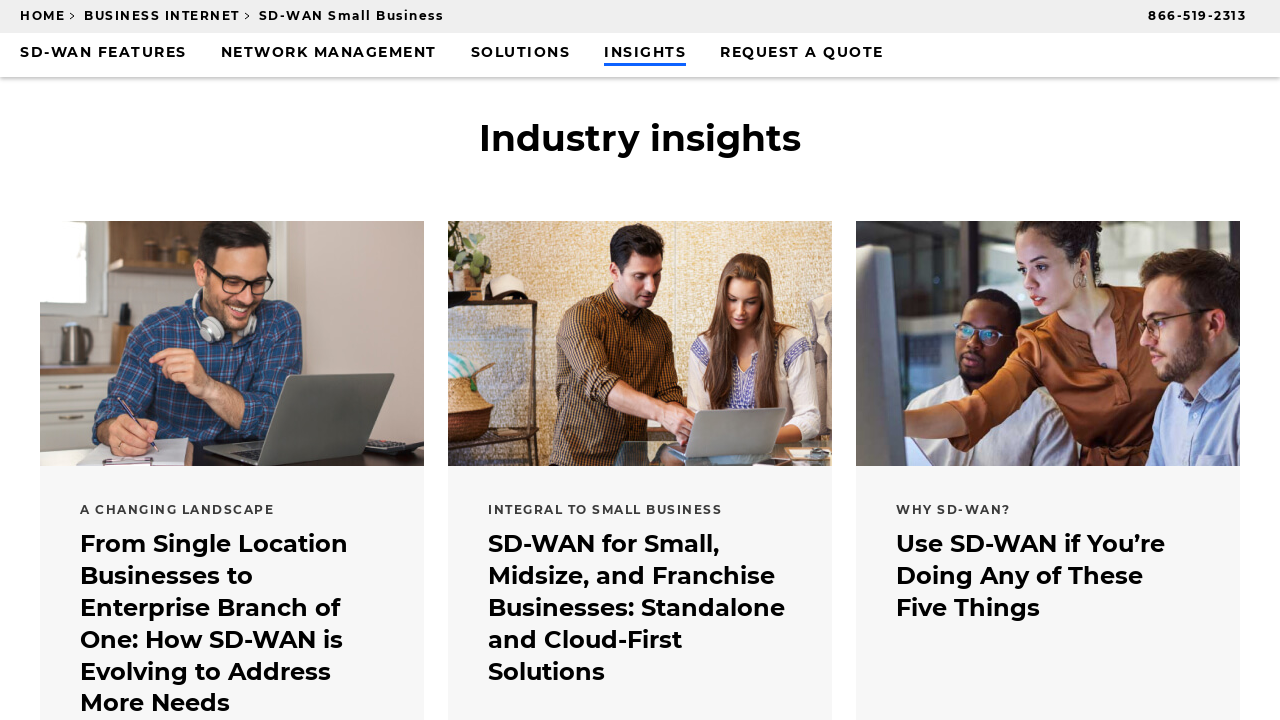

Verified section header text matches expected value
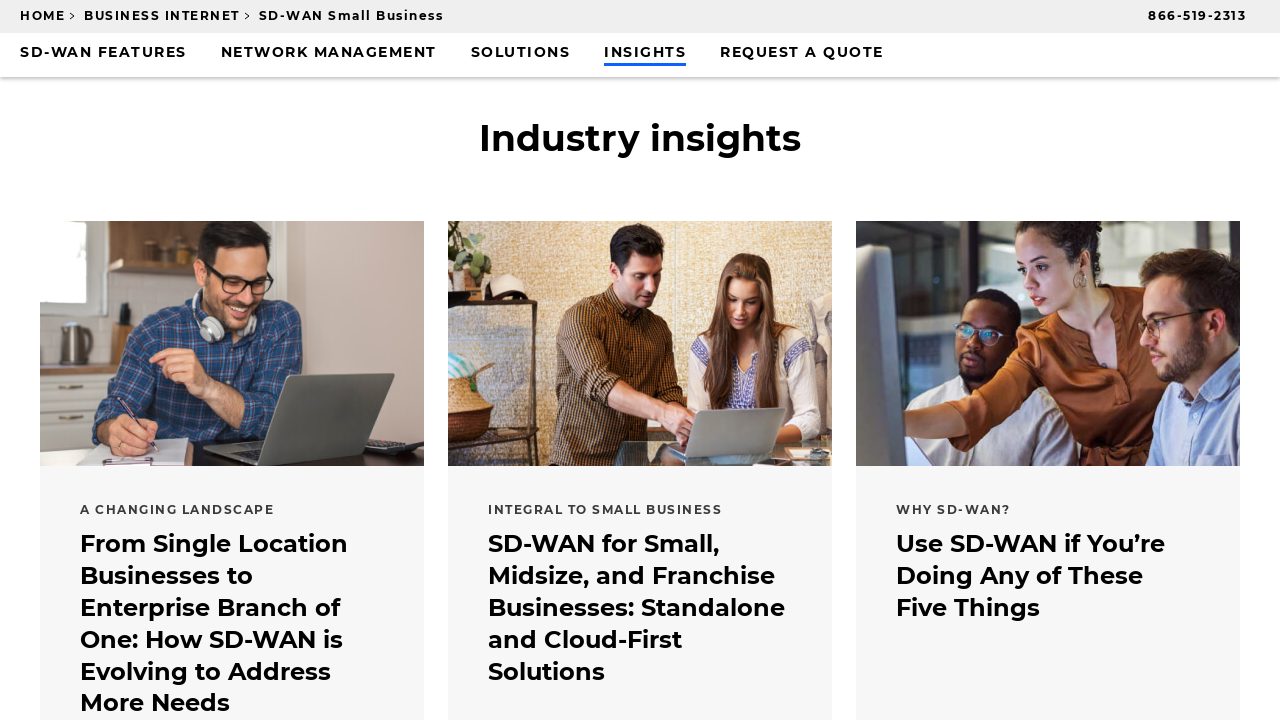

Clicked 'Connect with an Agent' link at (768, 360) on xpath=//*[@id="solution"]/div[2]/table/tbody/tr[6]/td/ul/li/a
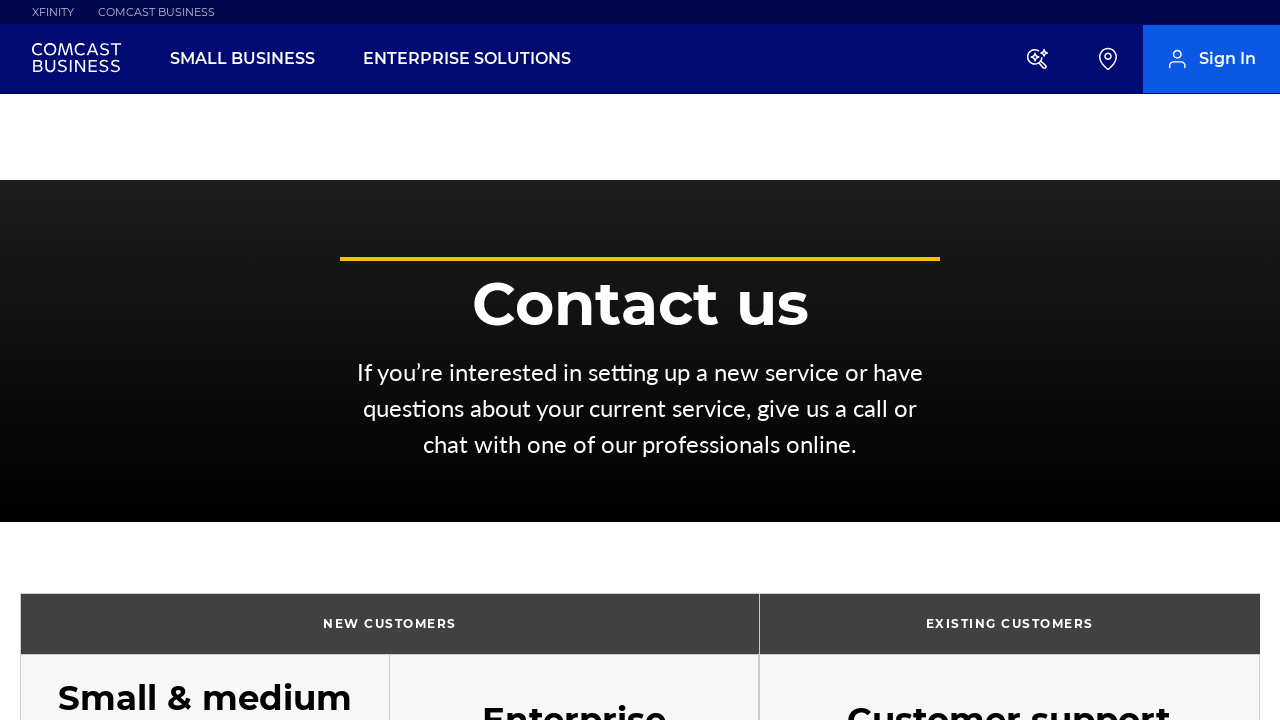

Waited for page load state to complete
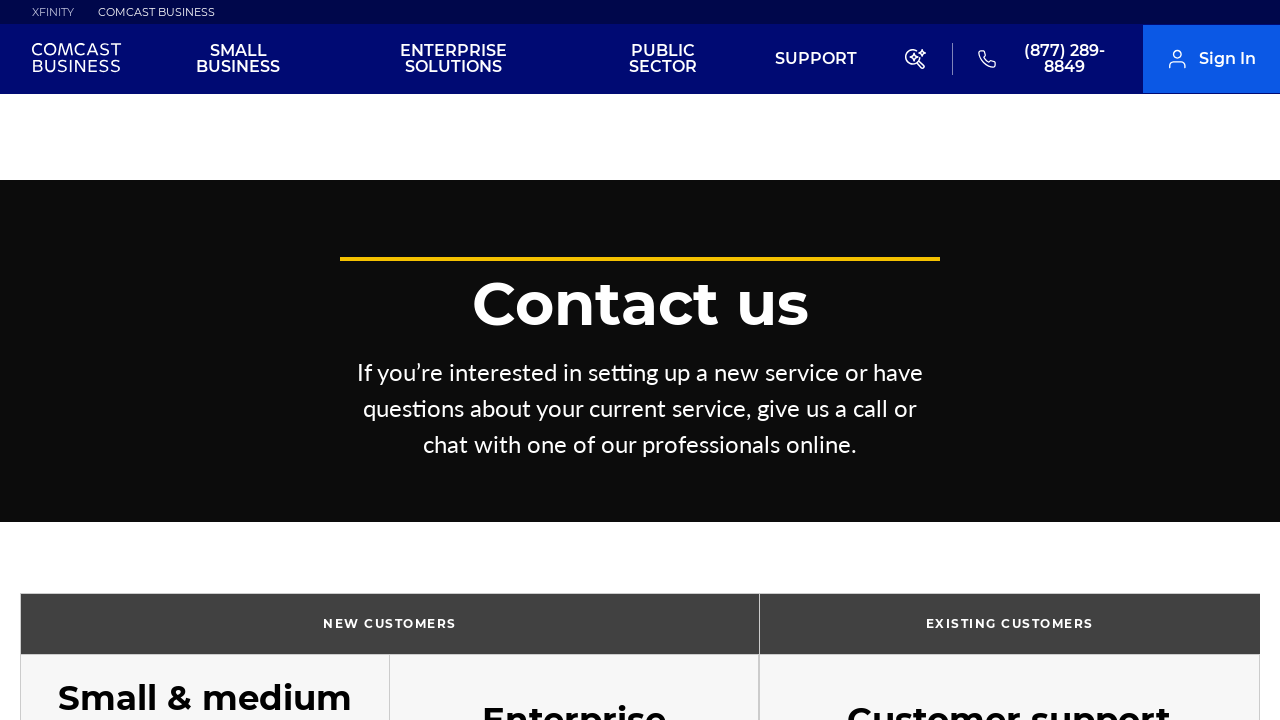

Verified redirect to contact page URL
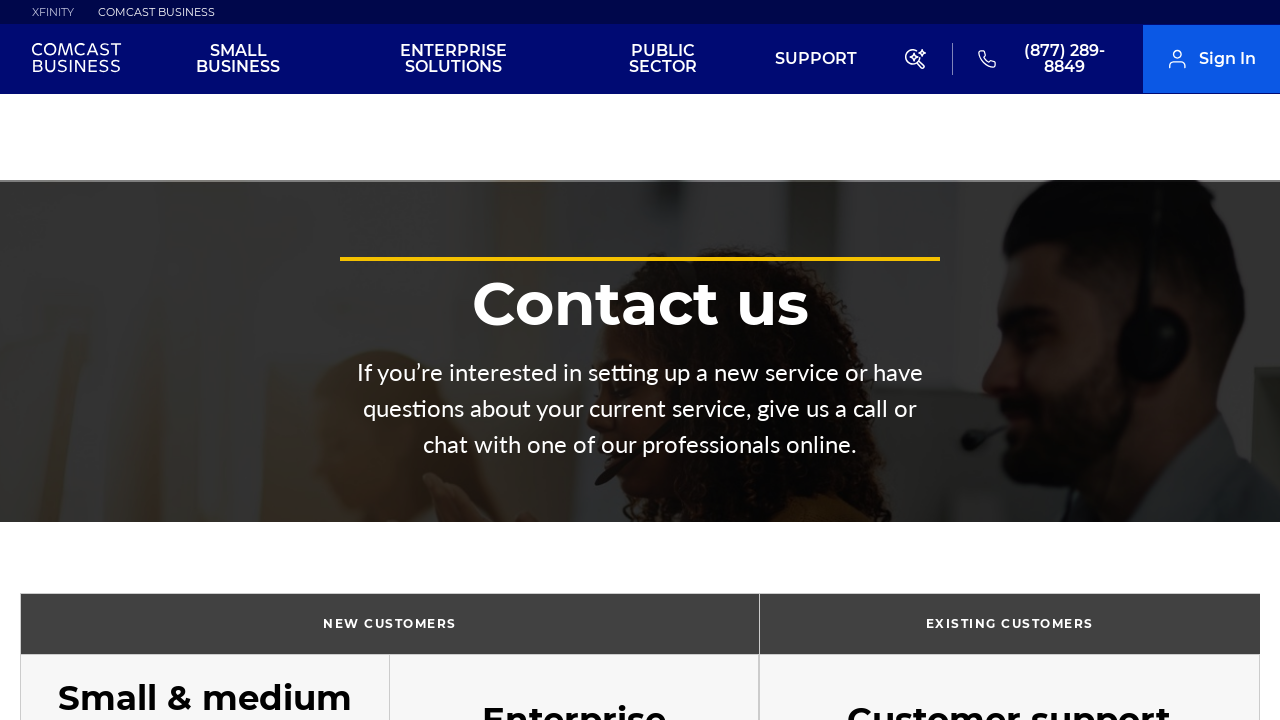

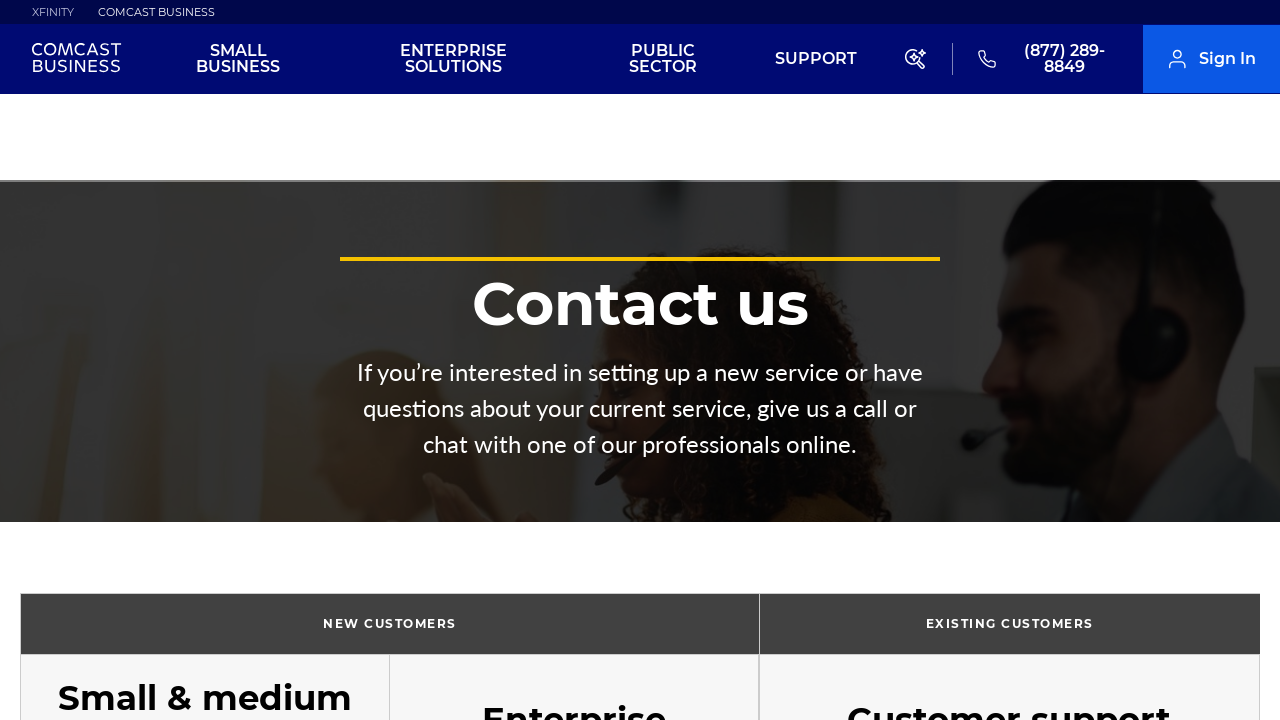